Tests that pressing Escape cancels editing and restores original text

Starting URL: https://demo.playwright.dev/todomvc

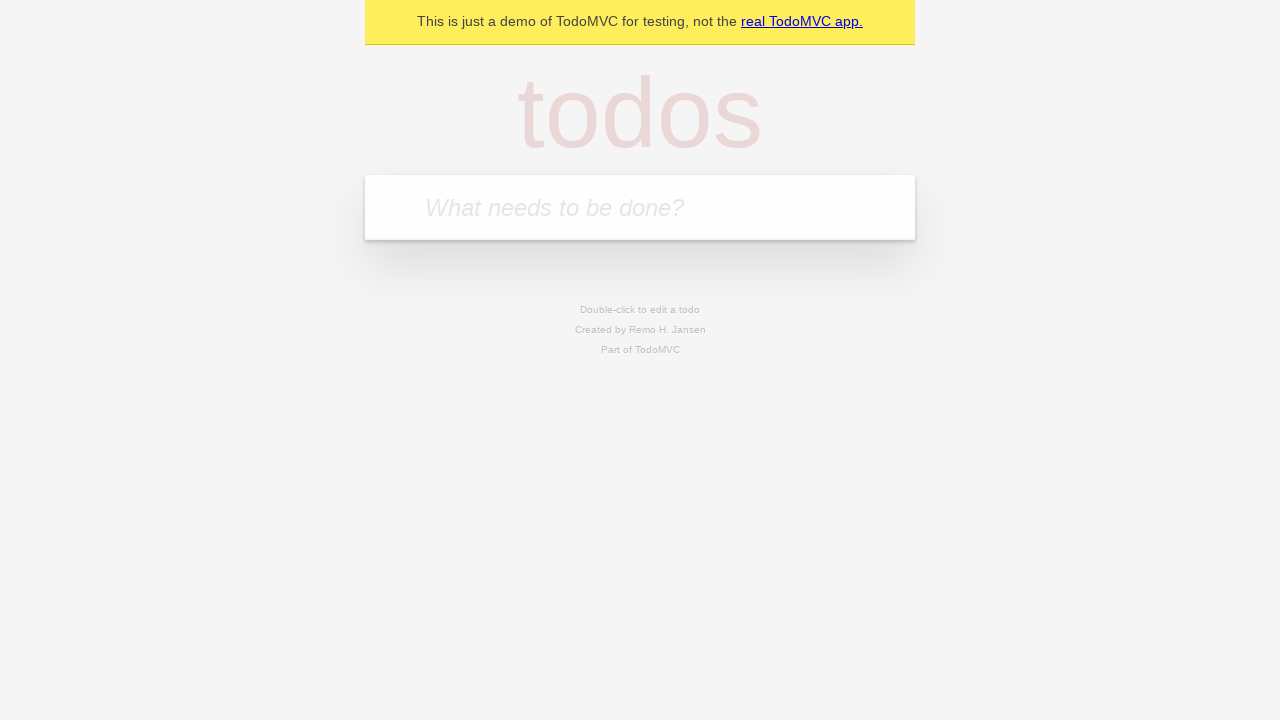

Filled todo input with 'buy some cheese' on internal:attr=[placeholder="What needs to be done?"i]
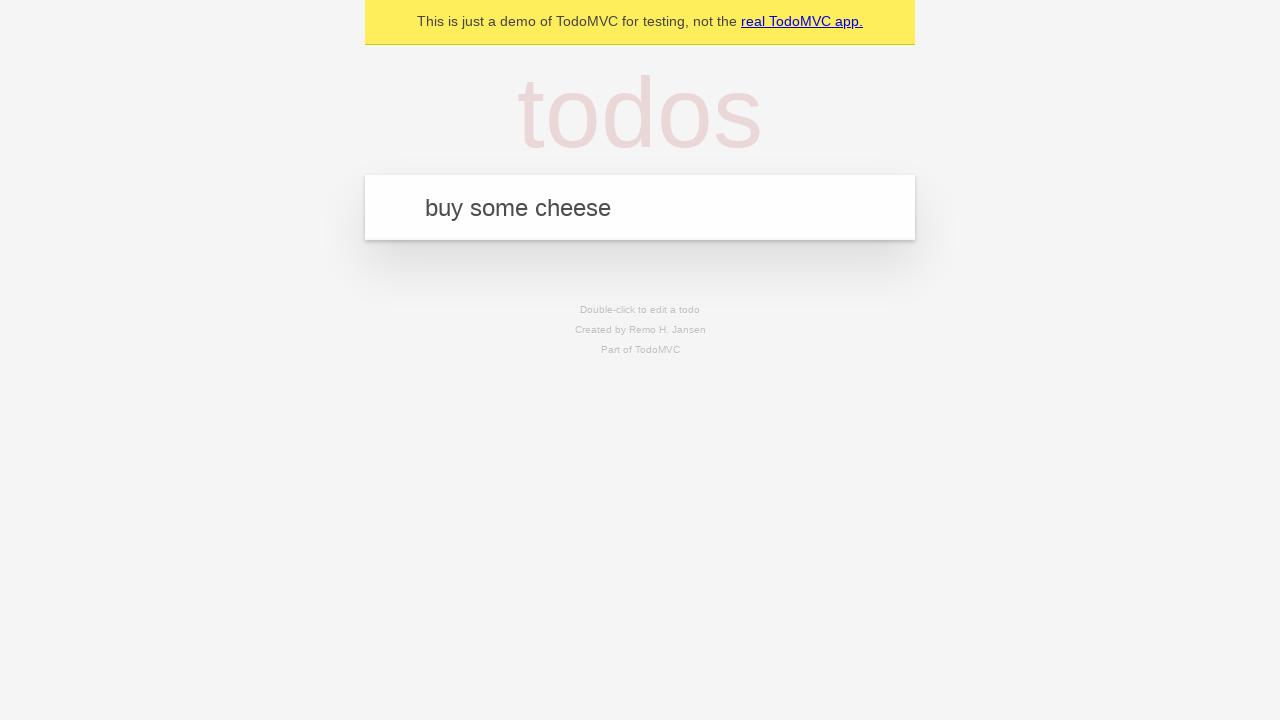

Pressed Enter to add first todo on internal:attr=[placeholder="What needs to be done?"i]
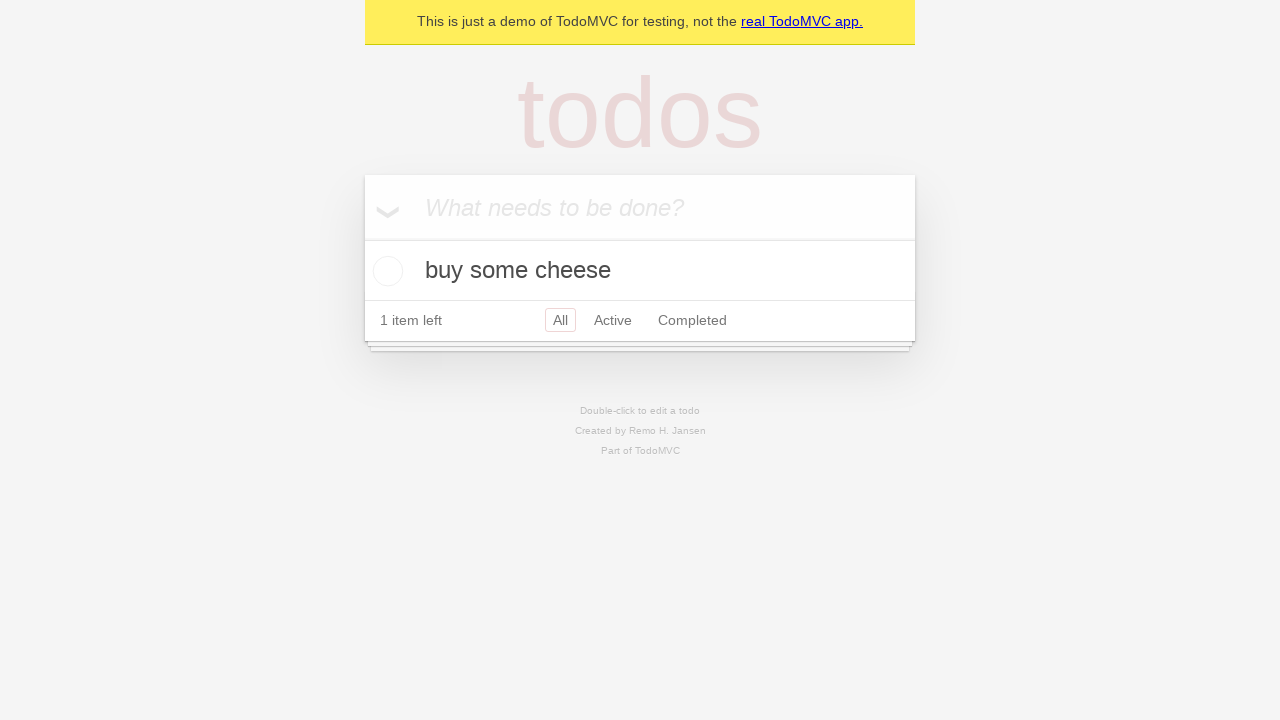

Filled todo input with 'feed the cat' on internal:attr=[placeholder="What needs to be done?"i]
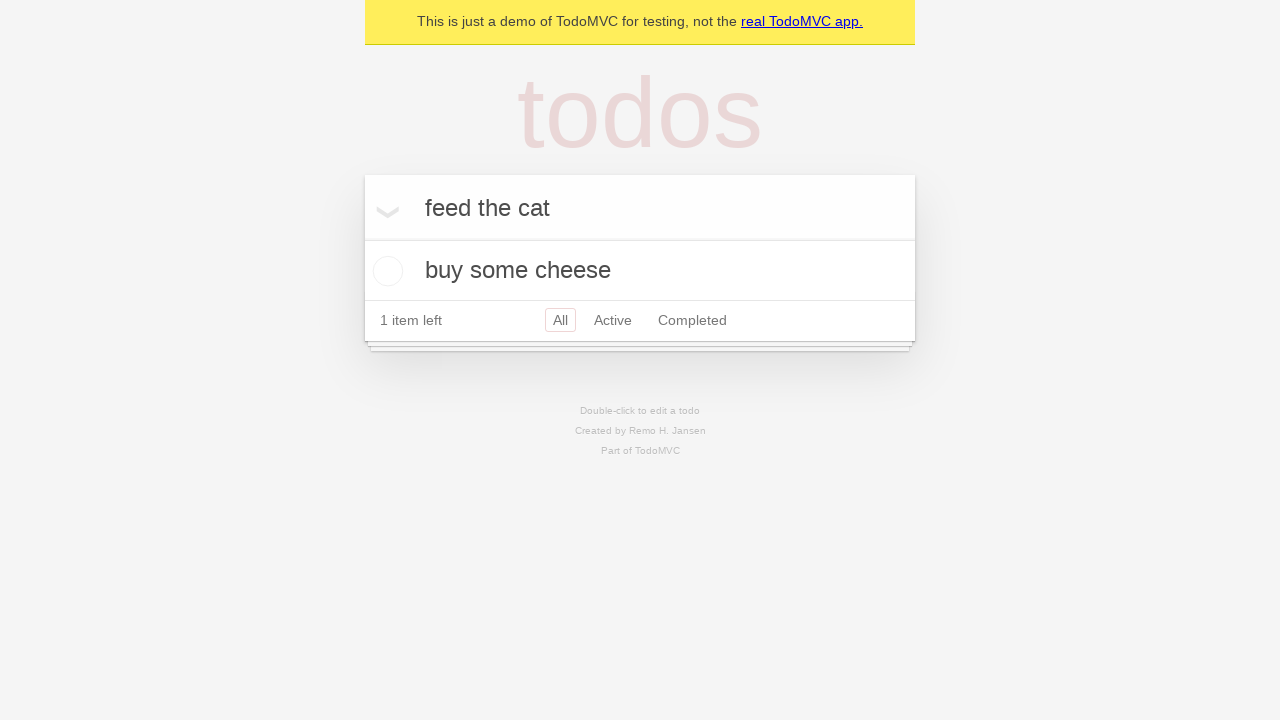

Pressed Enter to add second todo on internal:attr=[placeholder="What needs to be done?"i]
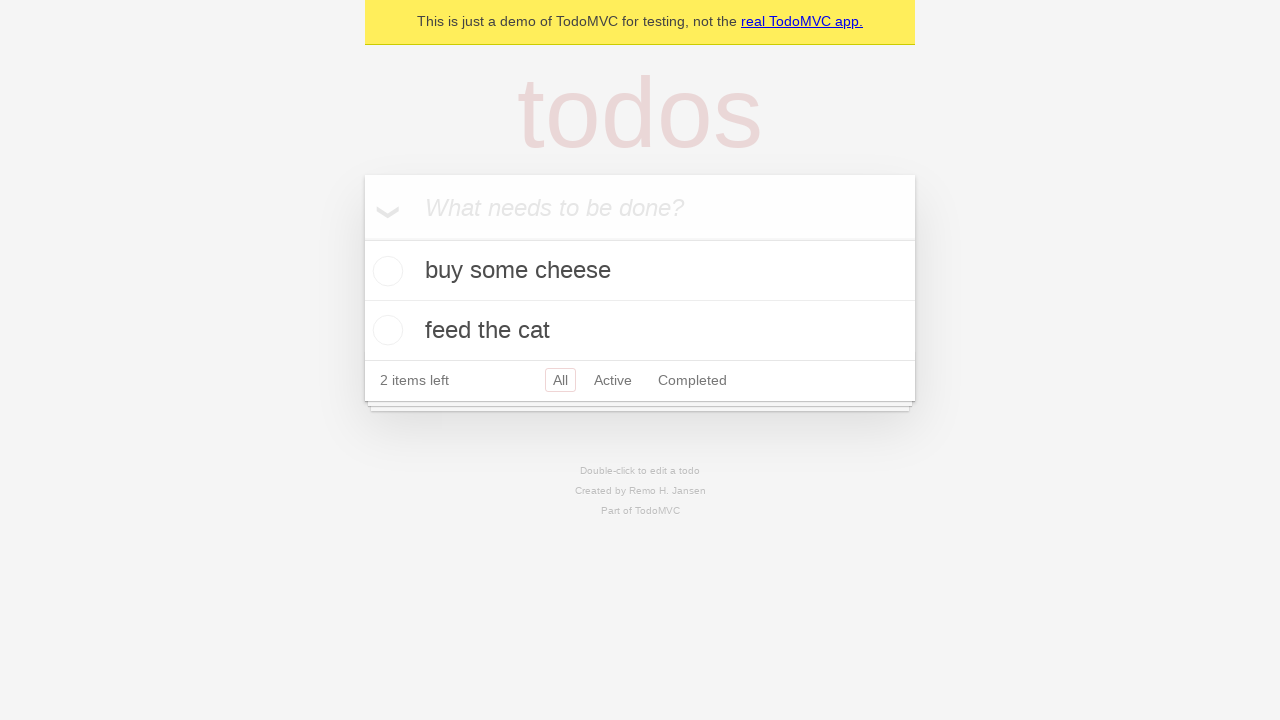

Filled todo input with 'book a doctors appointment' on internal:attr=[placeholder="What needs to be done?"i]
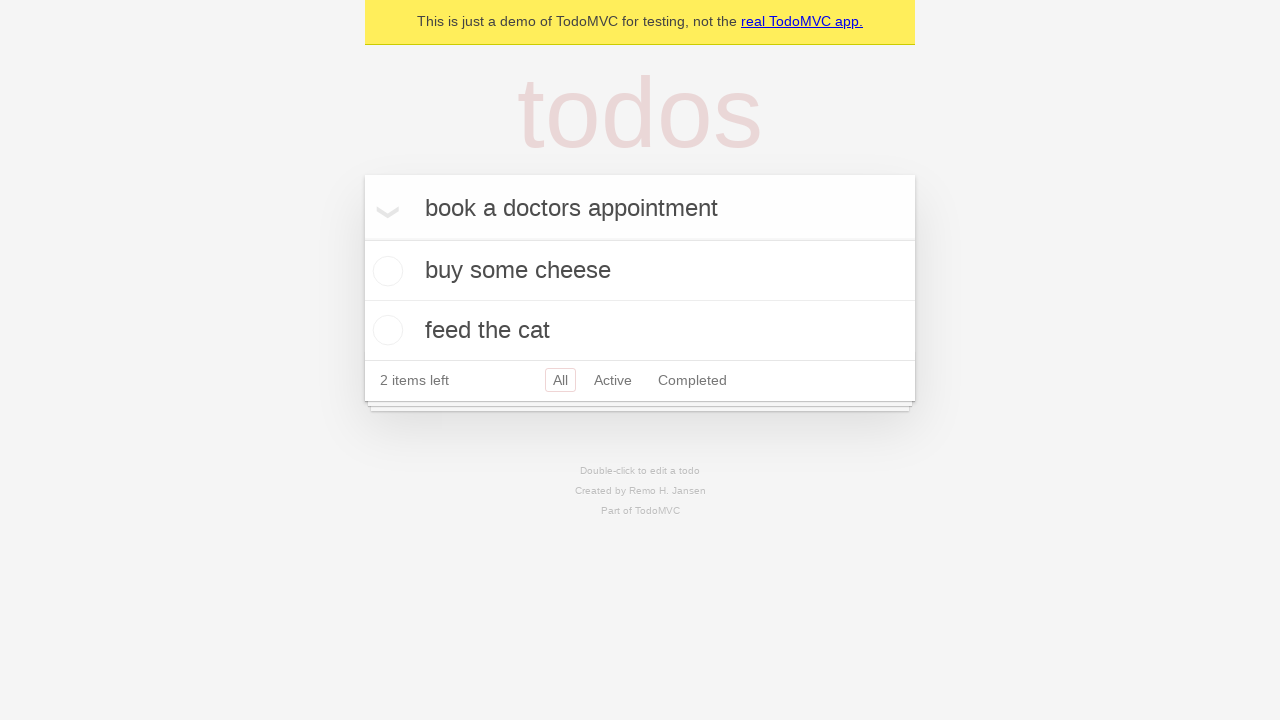

Pressed Enter to add third todo on internal:attr=[placeholder="What needs to be done?"i]
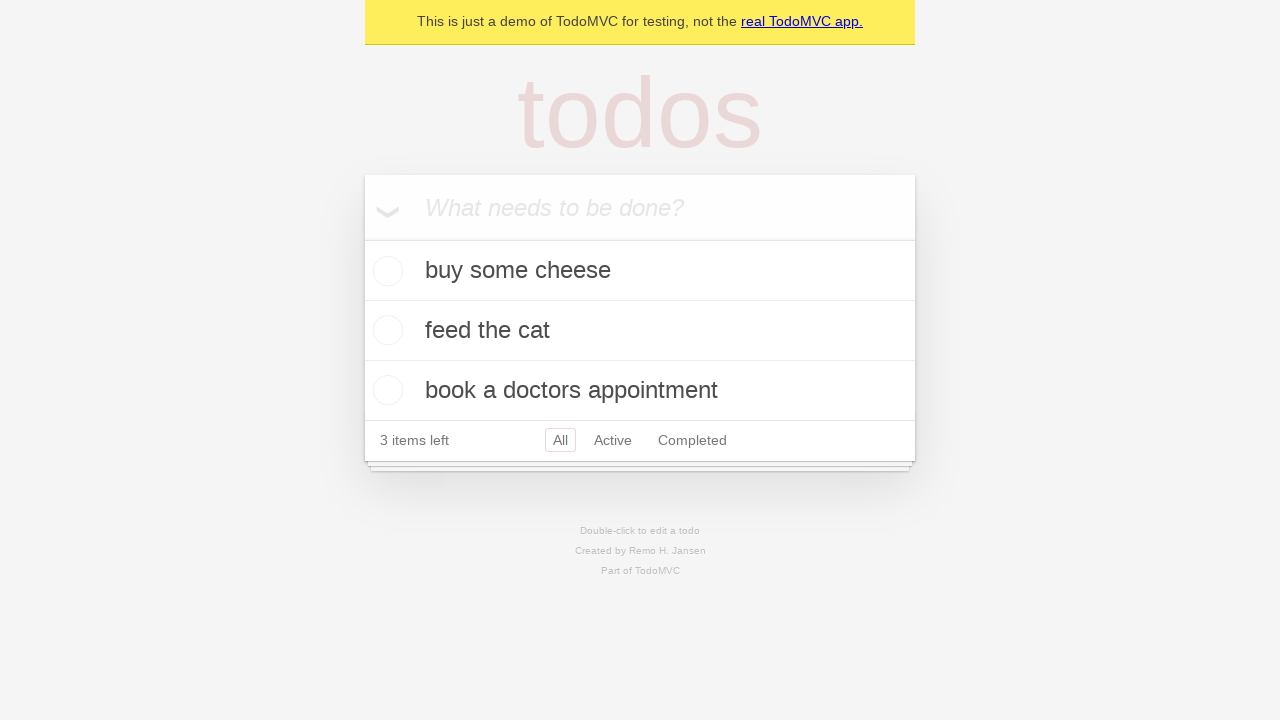

Double-clicked second todo to enter edit mode at (640, 331) on internal:testid=[data-testid="todo-item"s] >> nth=1
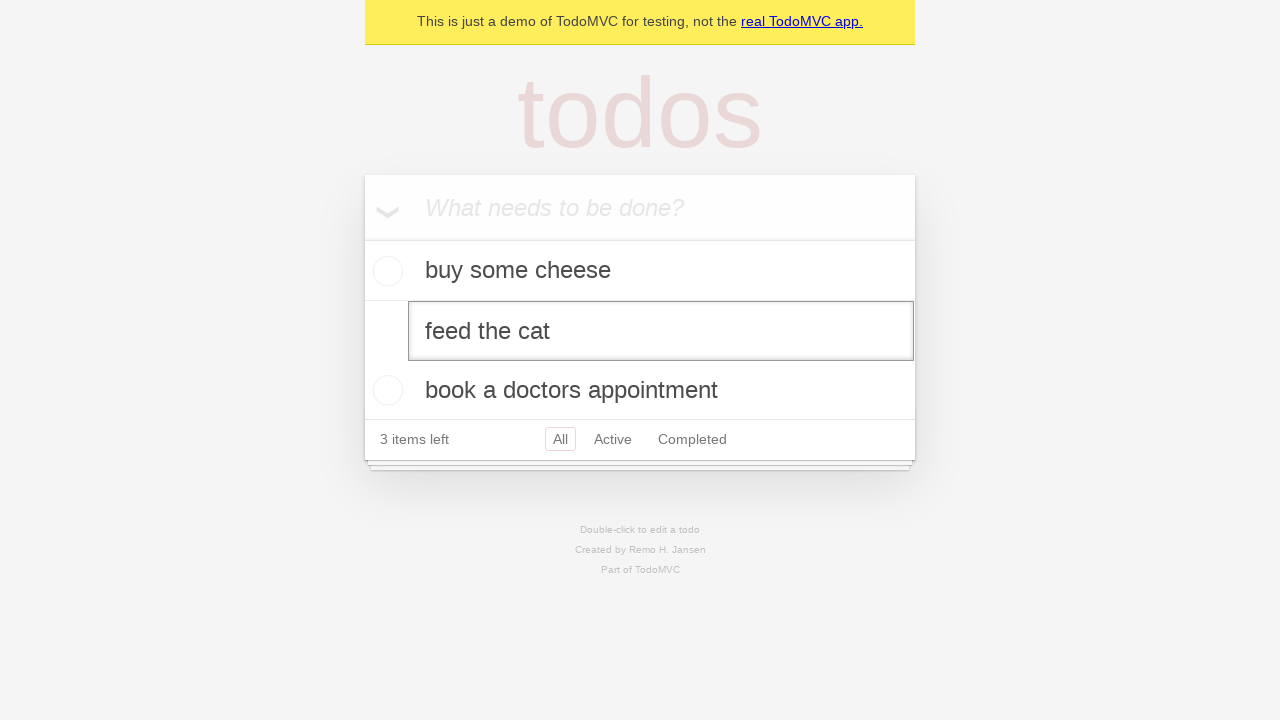

Filled edit textbox with 'buy some sausages' on internal:testid=[data-testid="todo-item"s] >> nth=1 >> internal:role=textbox[nam
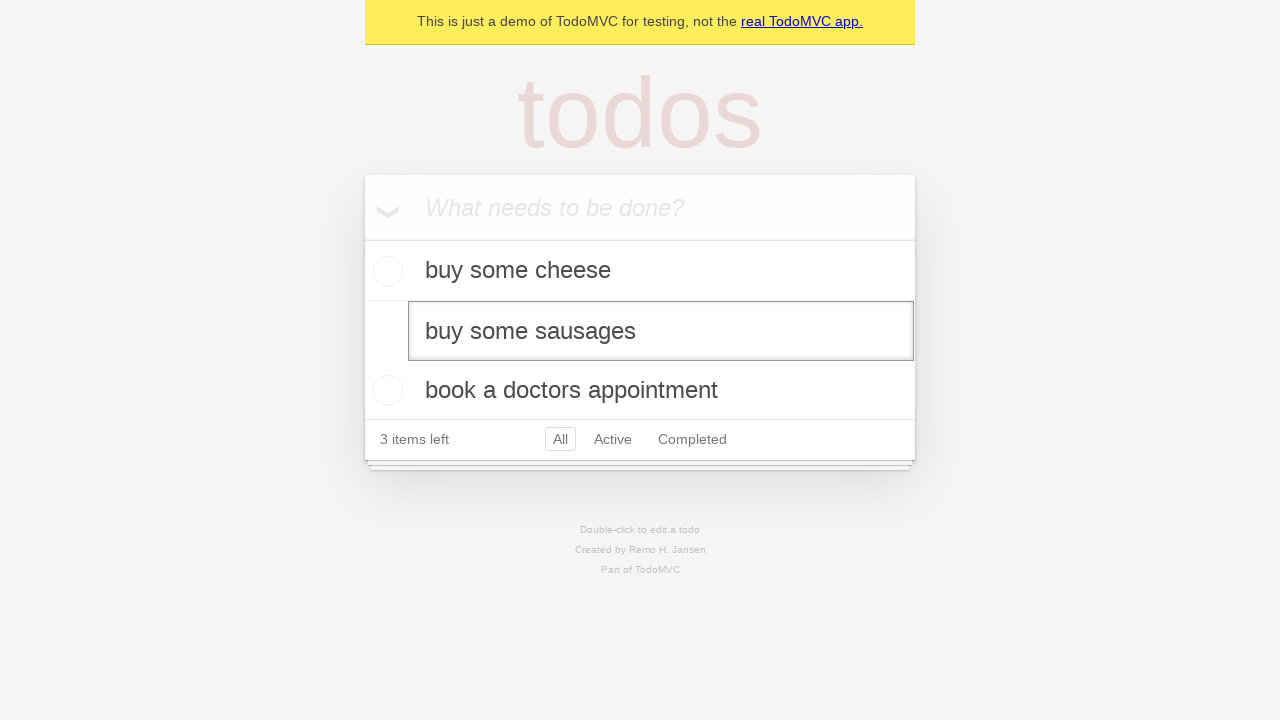

Pressed Escape to cancel editing and restore original text on internal:testid=[data-testid="todo-item"s] >> nth=1 >> internal:role=textbox[nam
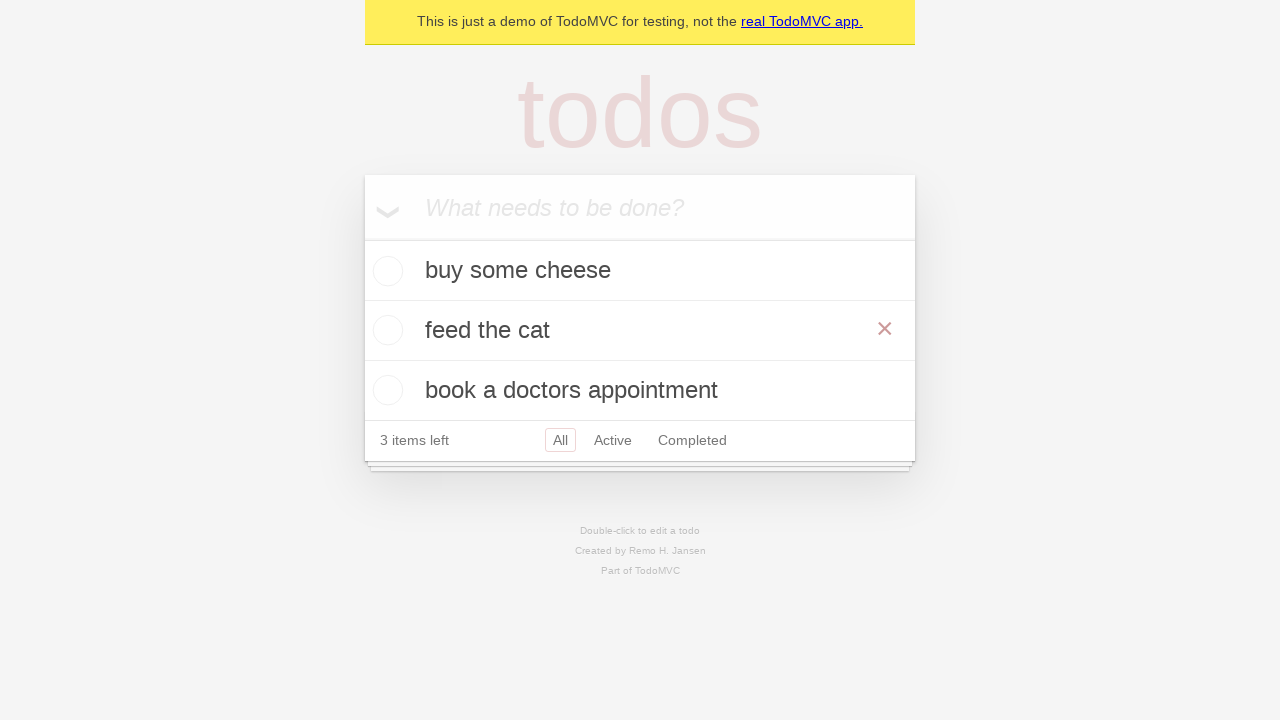

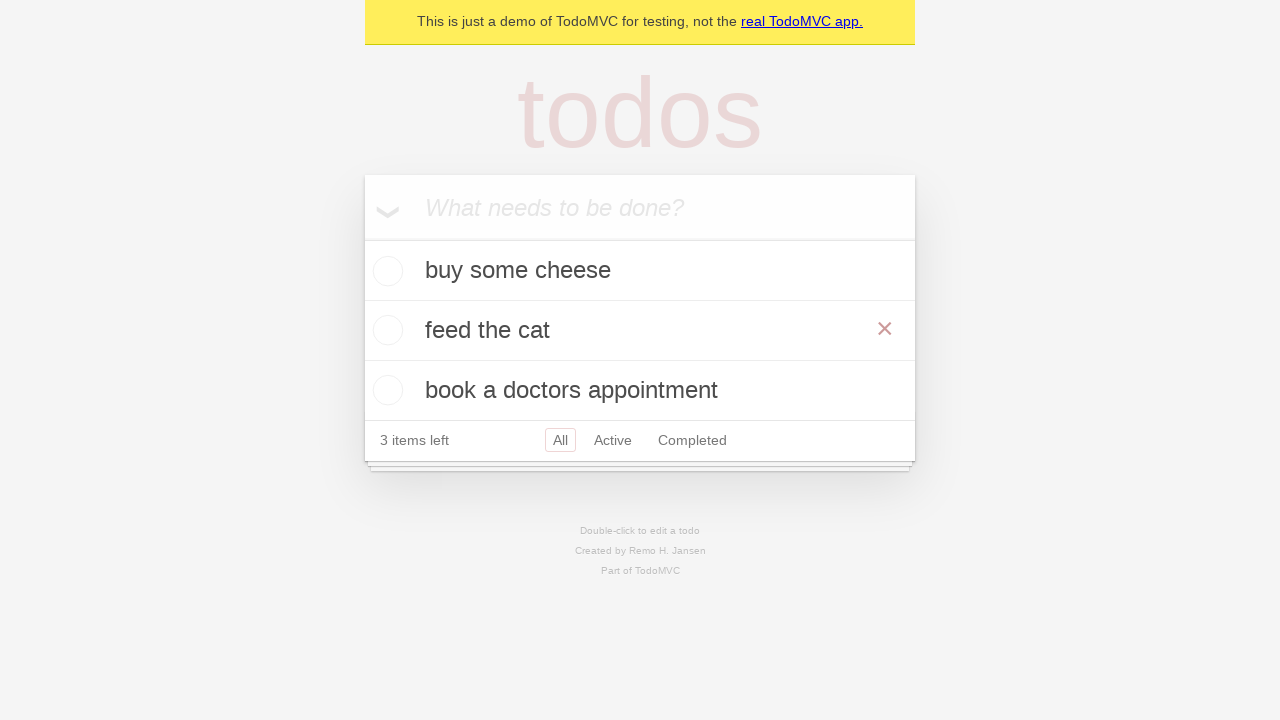